Navigates to the Demoblaze demo e-commerce website and waits for the page to load.

Starting URL: https://www.demoblaze.com/

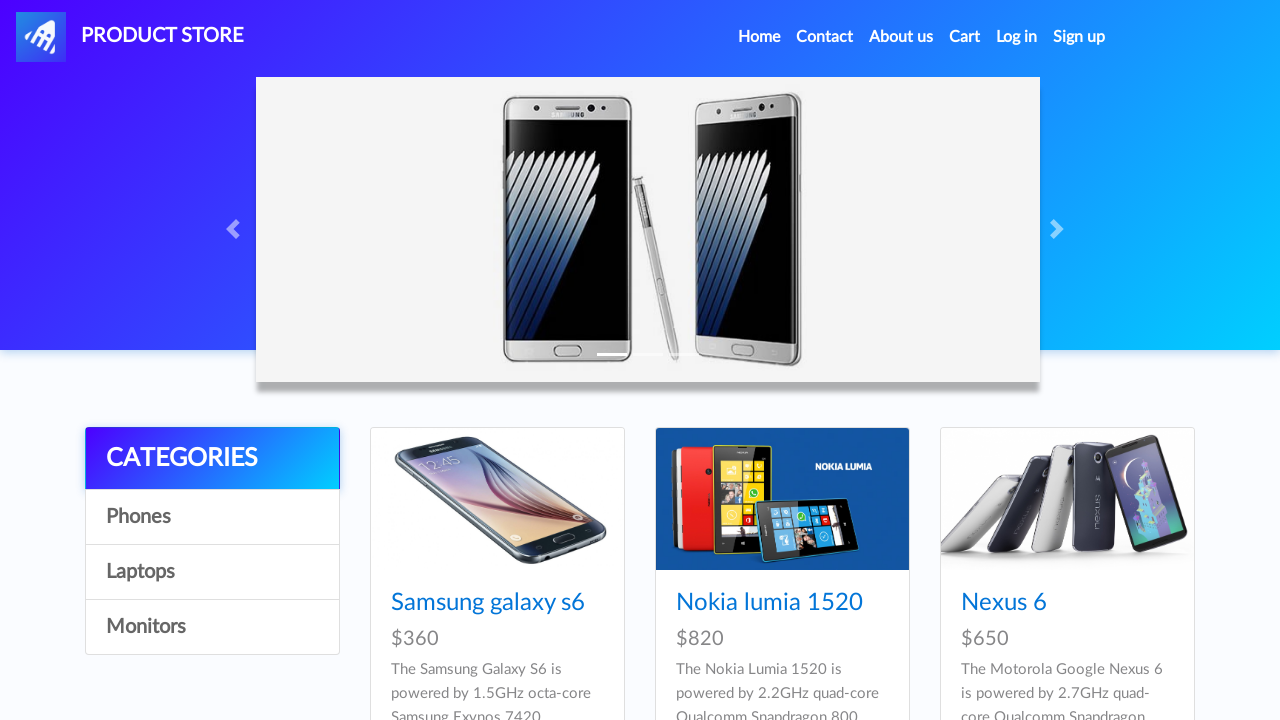

Navigated to Demoblaze e-commerce website
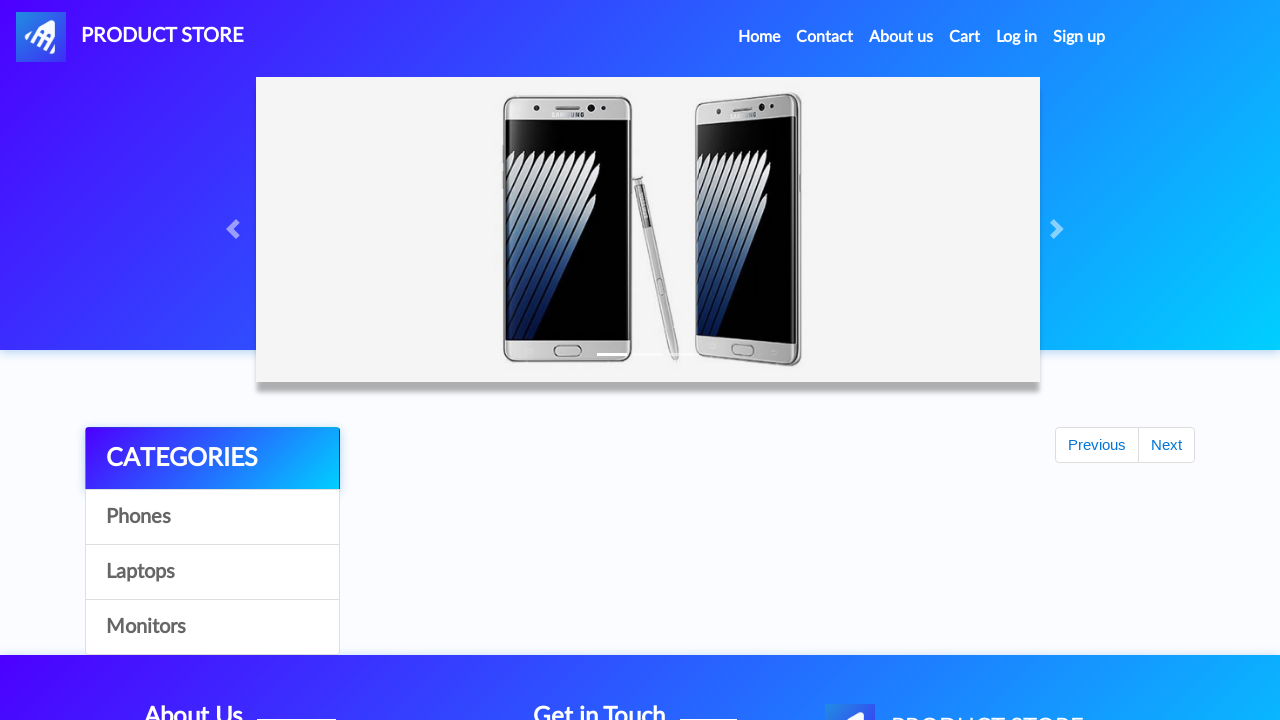

Page DOM content loaded
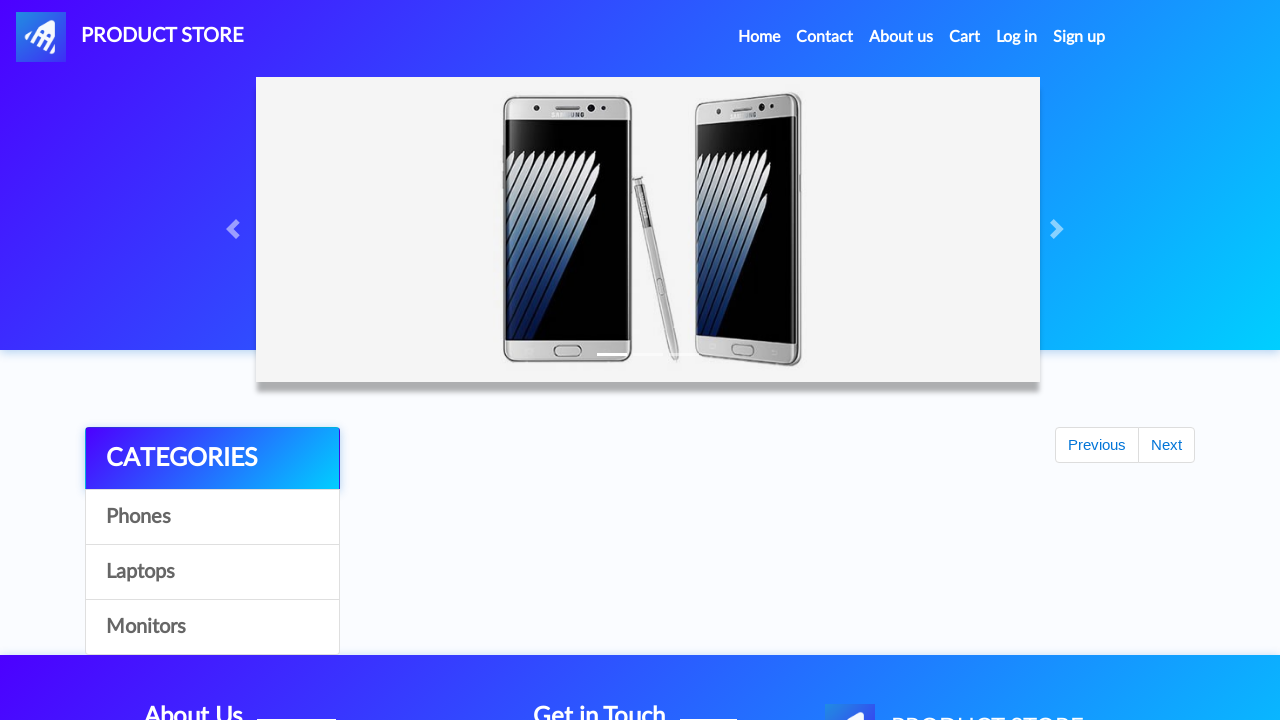

Navigation bar element appeared, page fully loaded
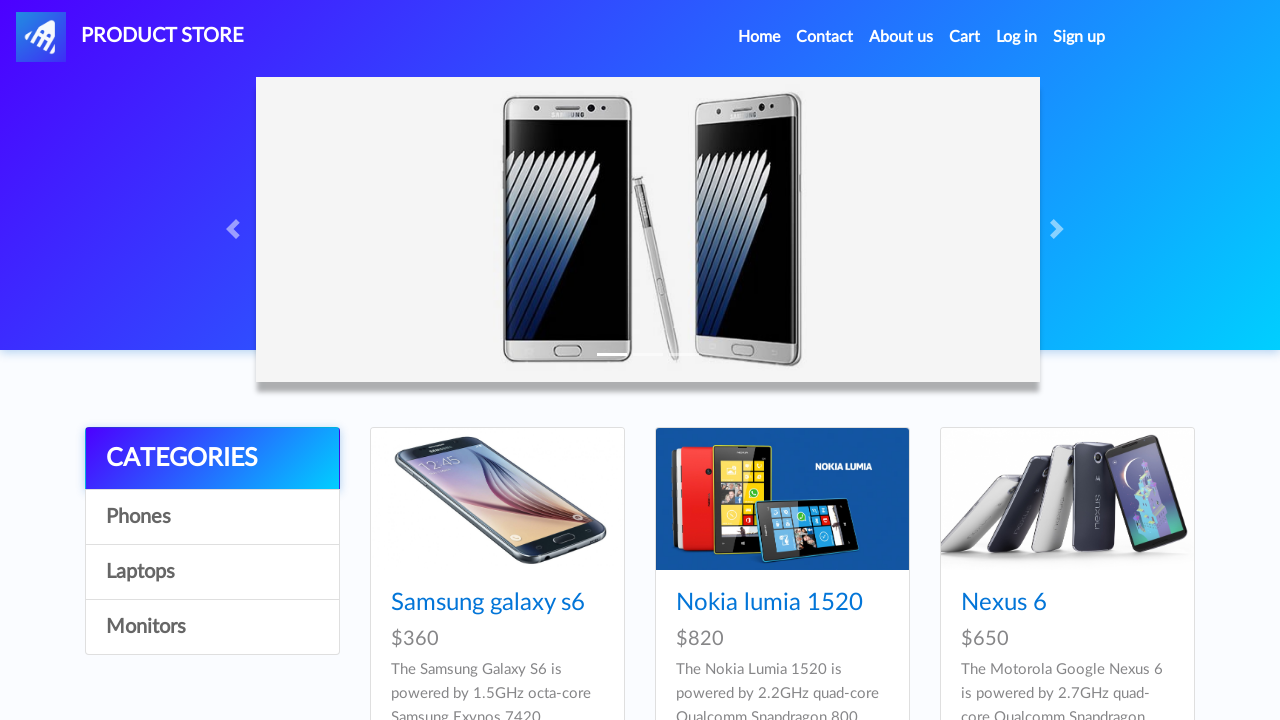

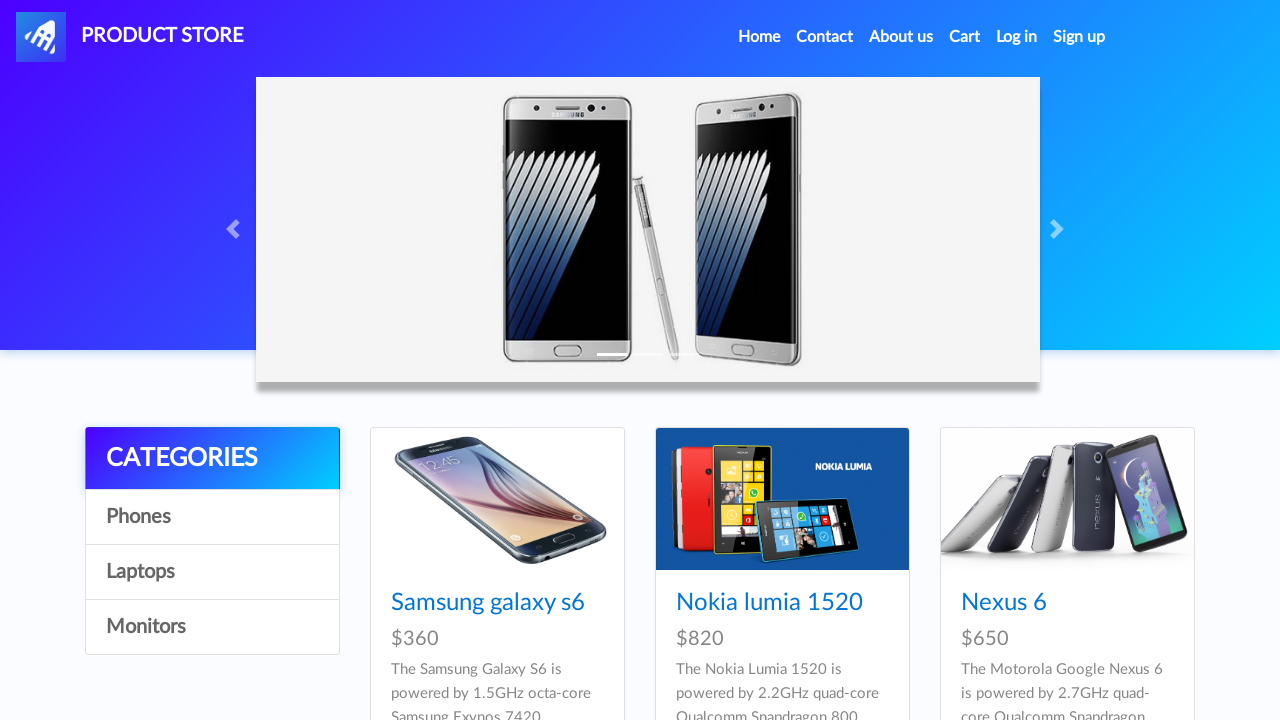